Tests that the first 100 articles on Hacker News "newest" page are properly sorted by time by navigating through pages and collecting article timestamps, then verifying they are in descending chronological order.

Starting URL: https://news.ycombinator.com/newest

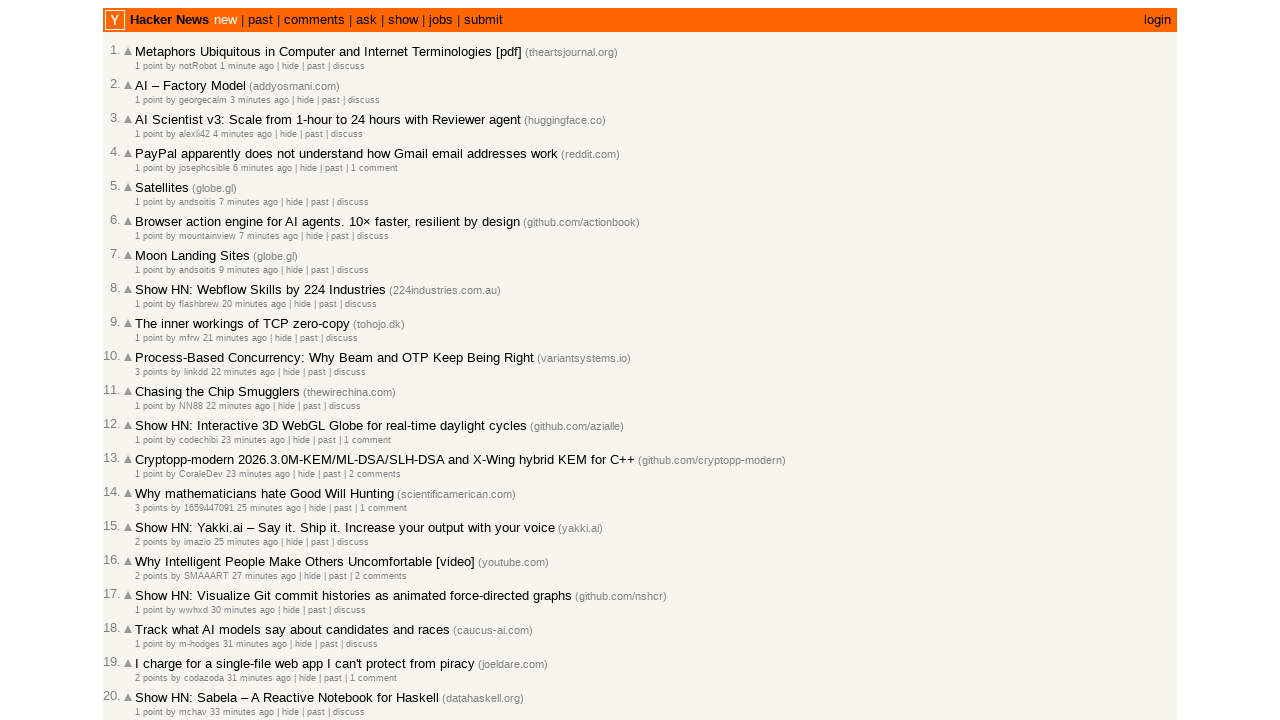

Waited for age span elements to be present
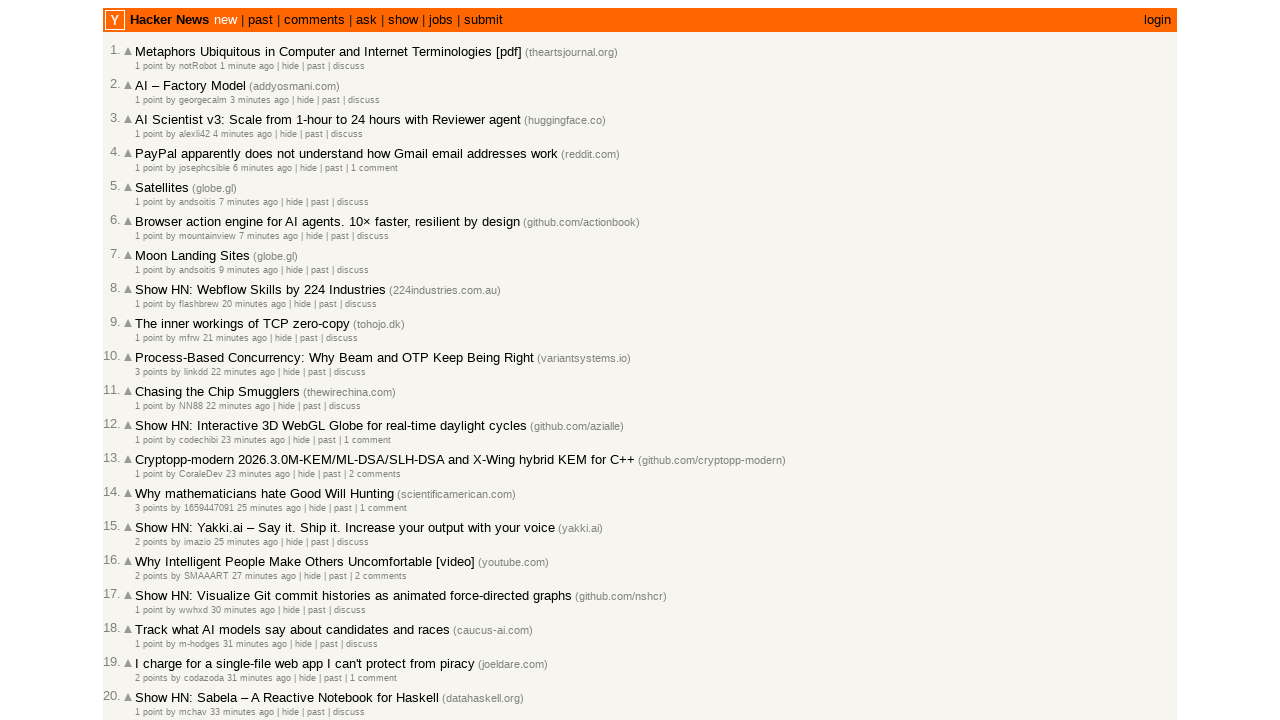

Extracted 30 timestamps from current page
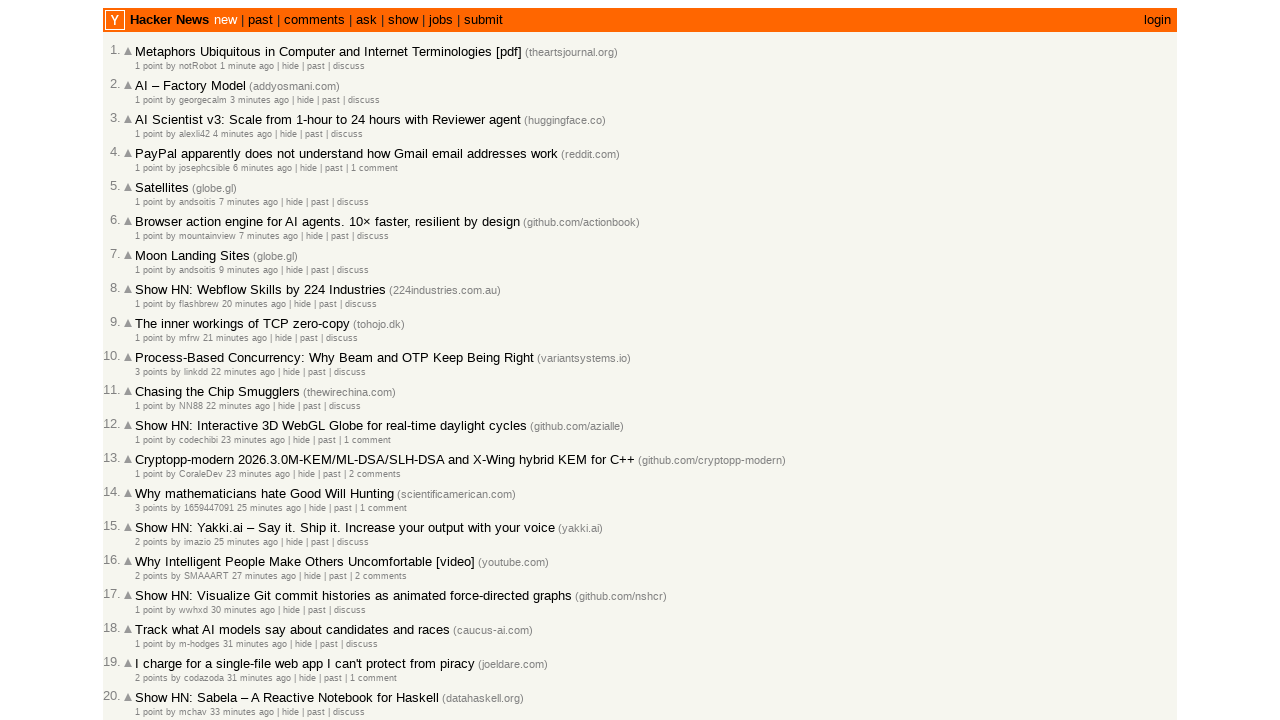

Added 30 articles to collection (total: 30)
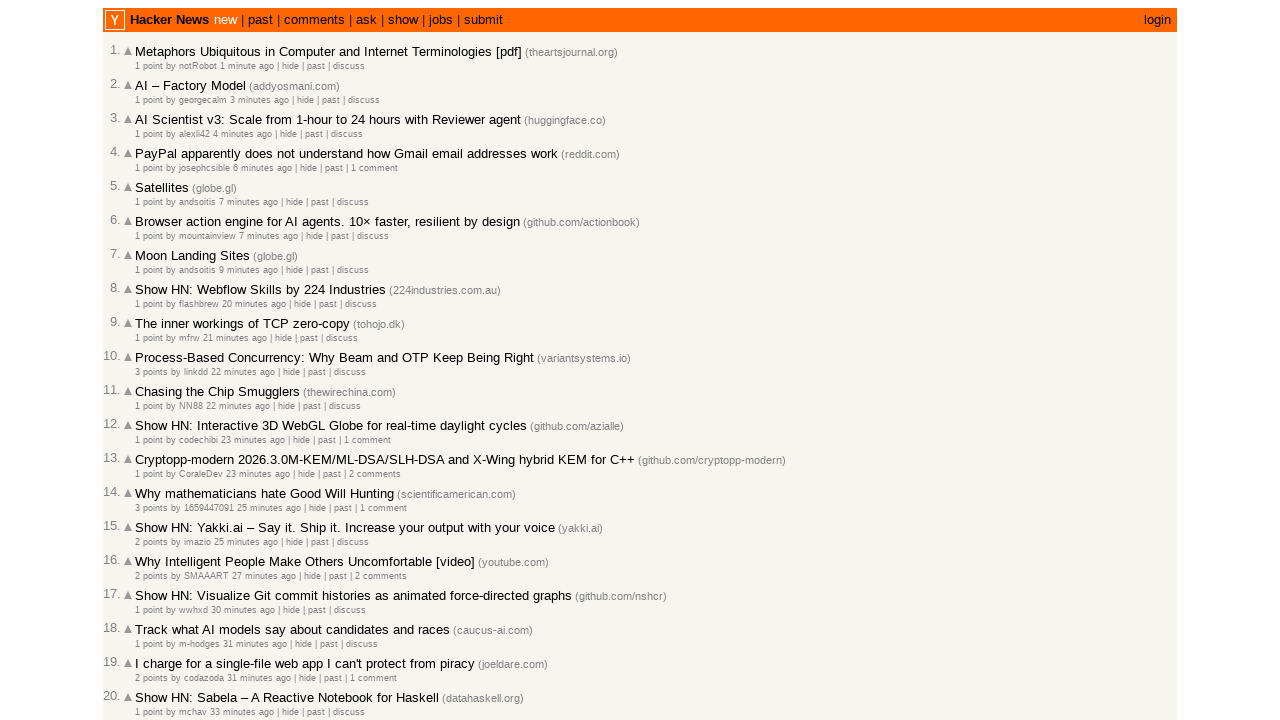

Clicked 'More' link to load next page at (149, 616) on a.morelink
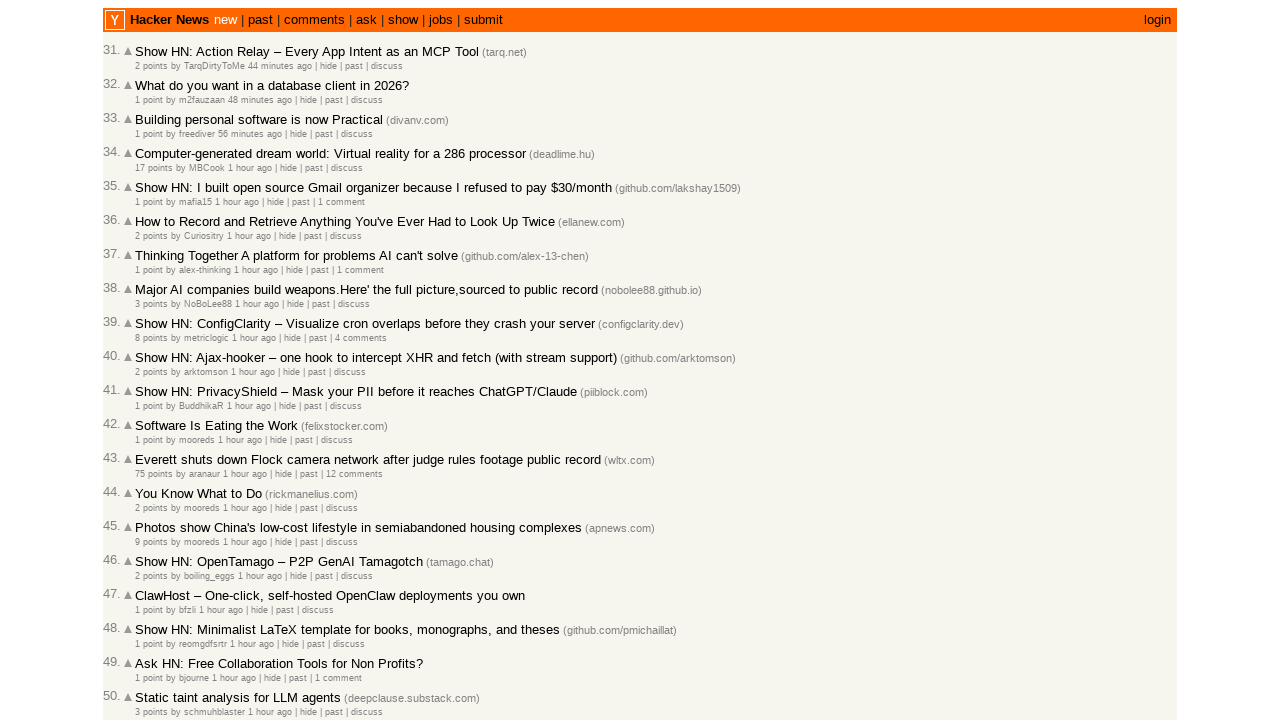

Next page loaded (domcontentloaded)
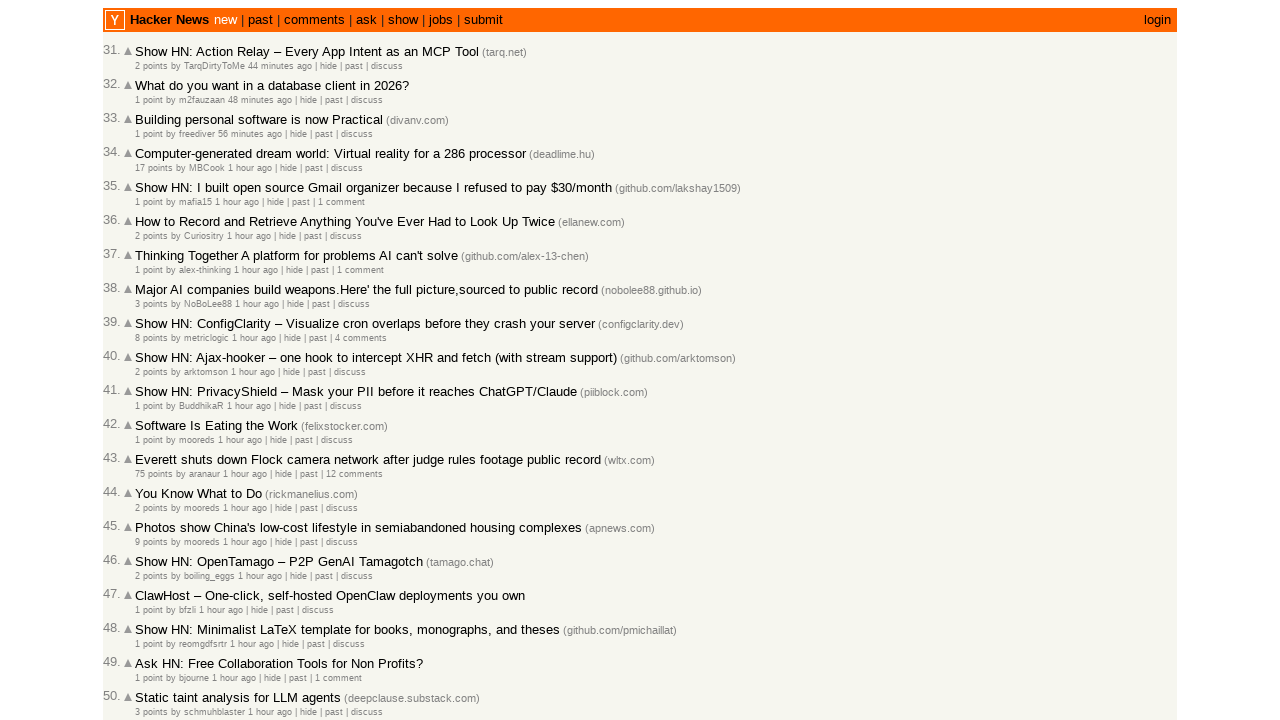

Waited for age span elements to be present
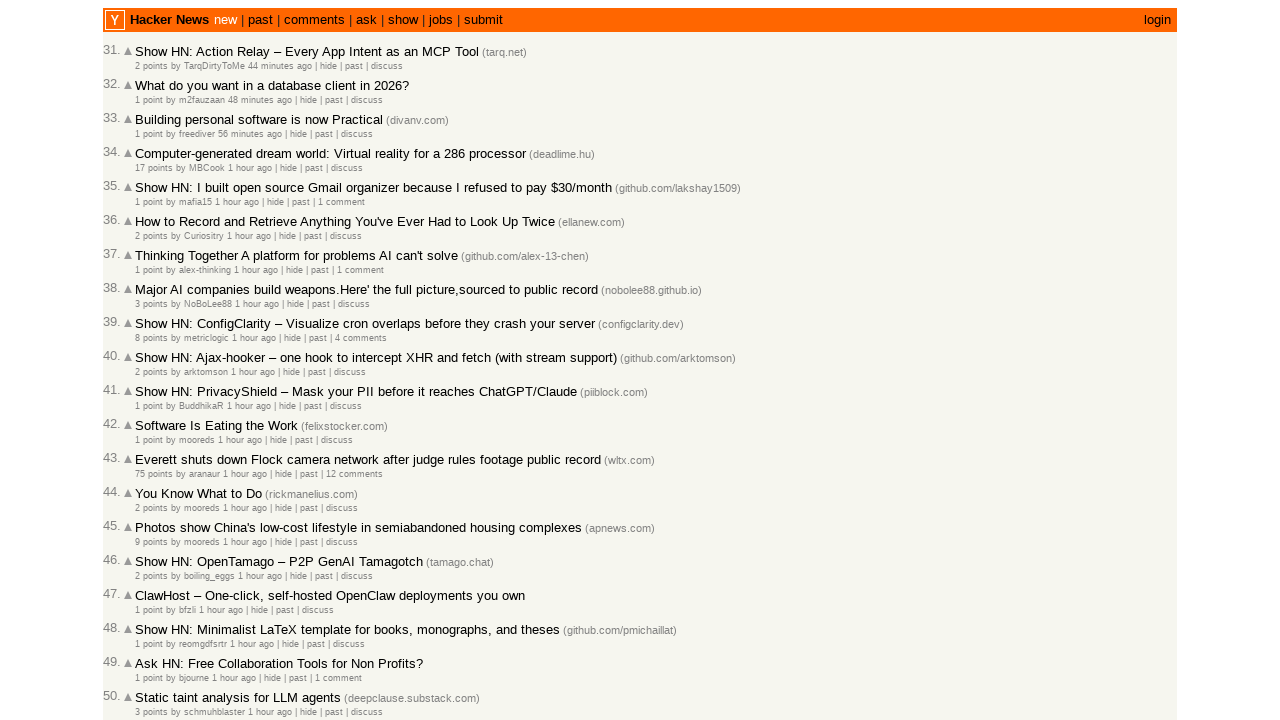

Extracted 30 timestamps from current page
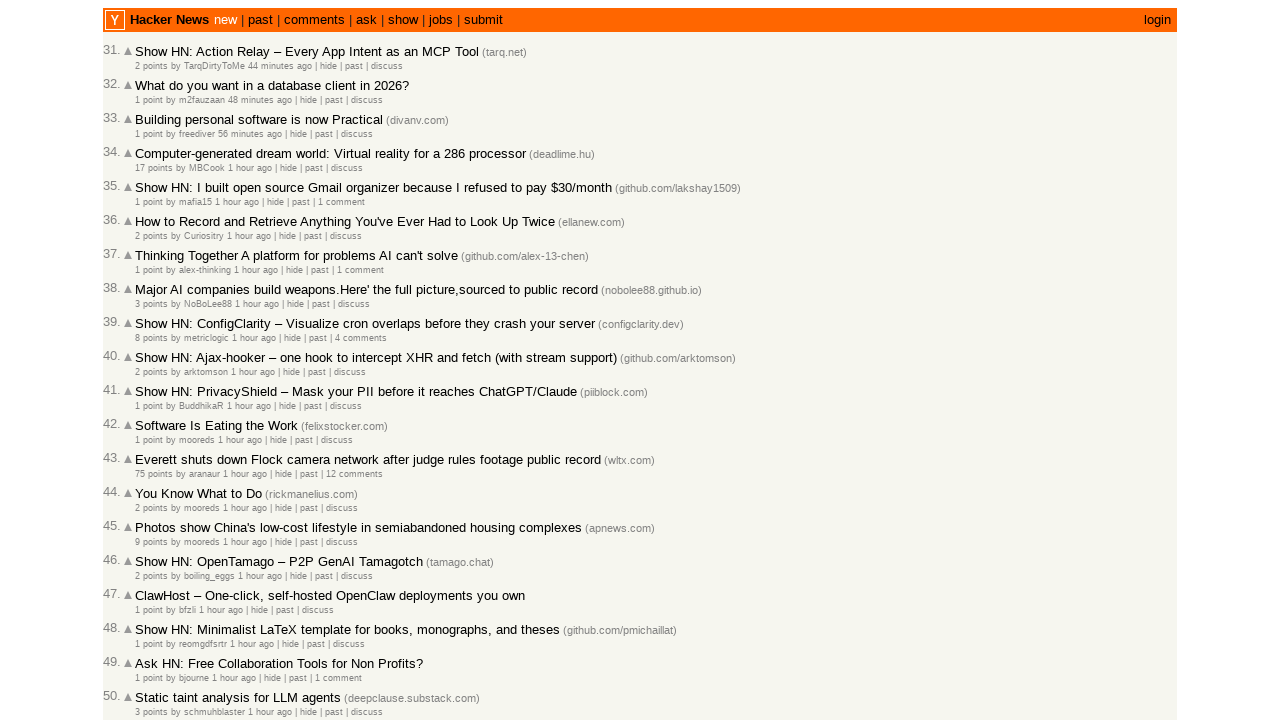

Added 30 articles to collection (total: 60)
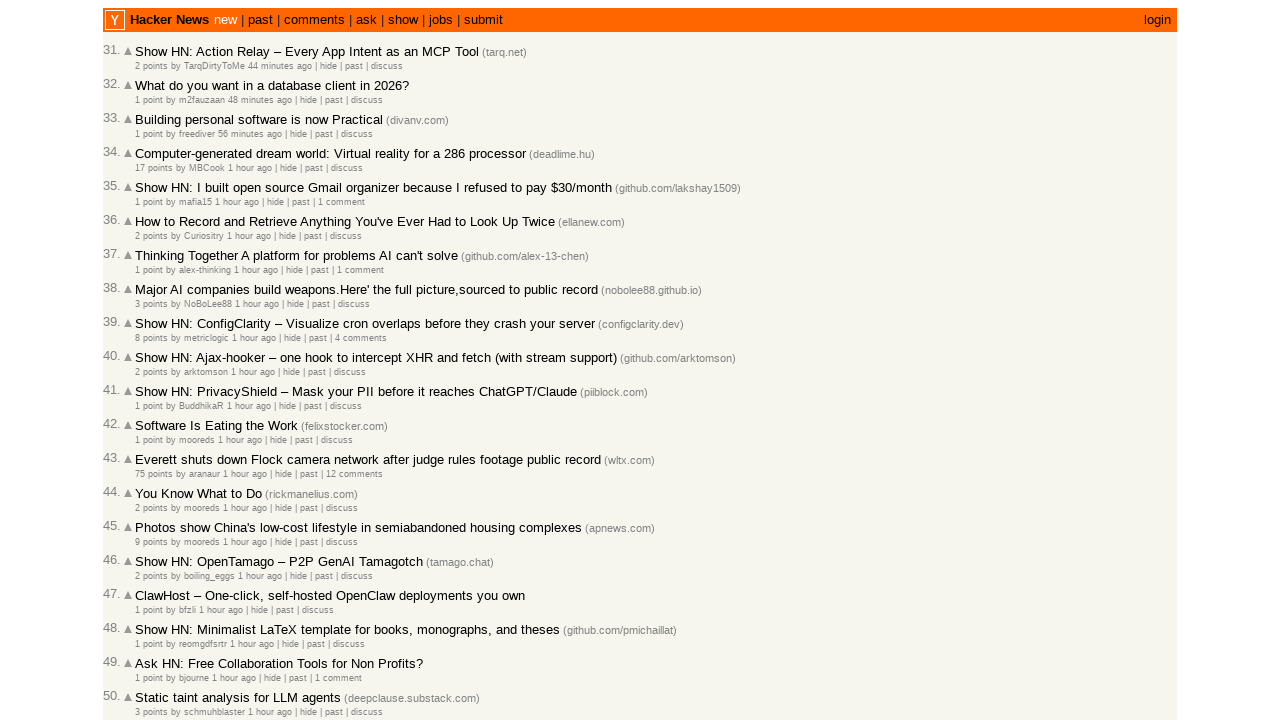

Clicked 'More' link to load next page at (149, 616) on a.morelink
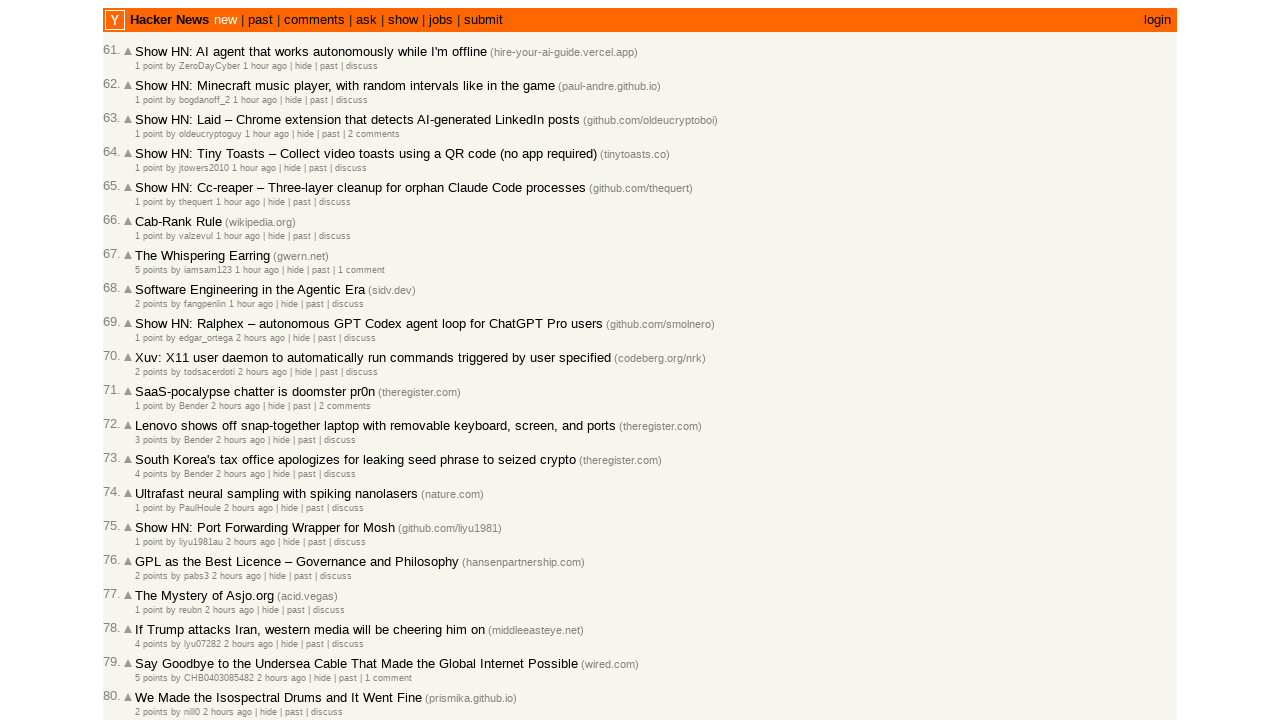

Next page loaded (domcontentloaded)
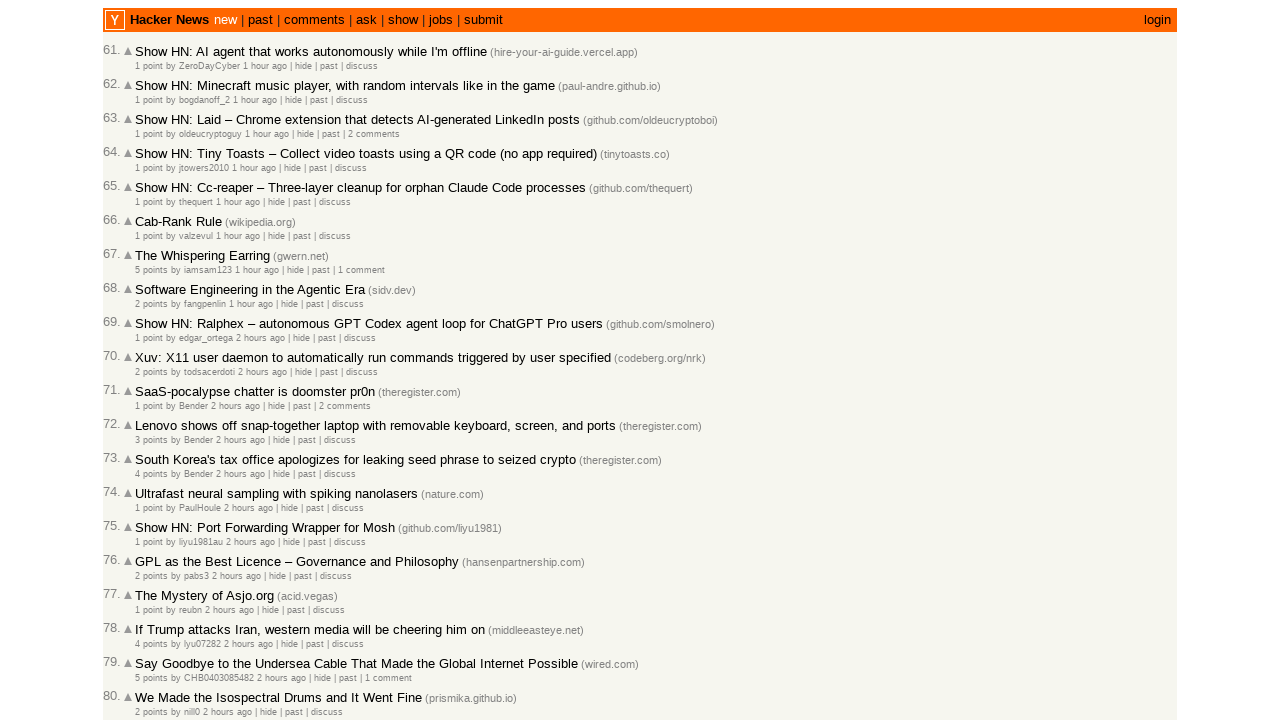

Waited for age span elements to be present
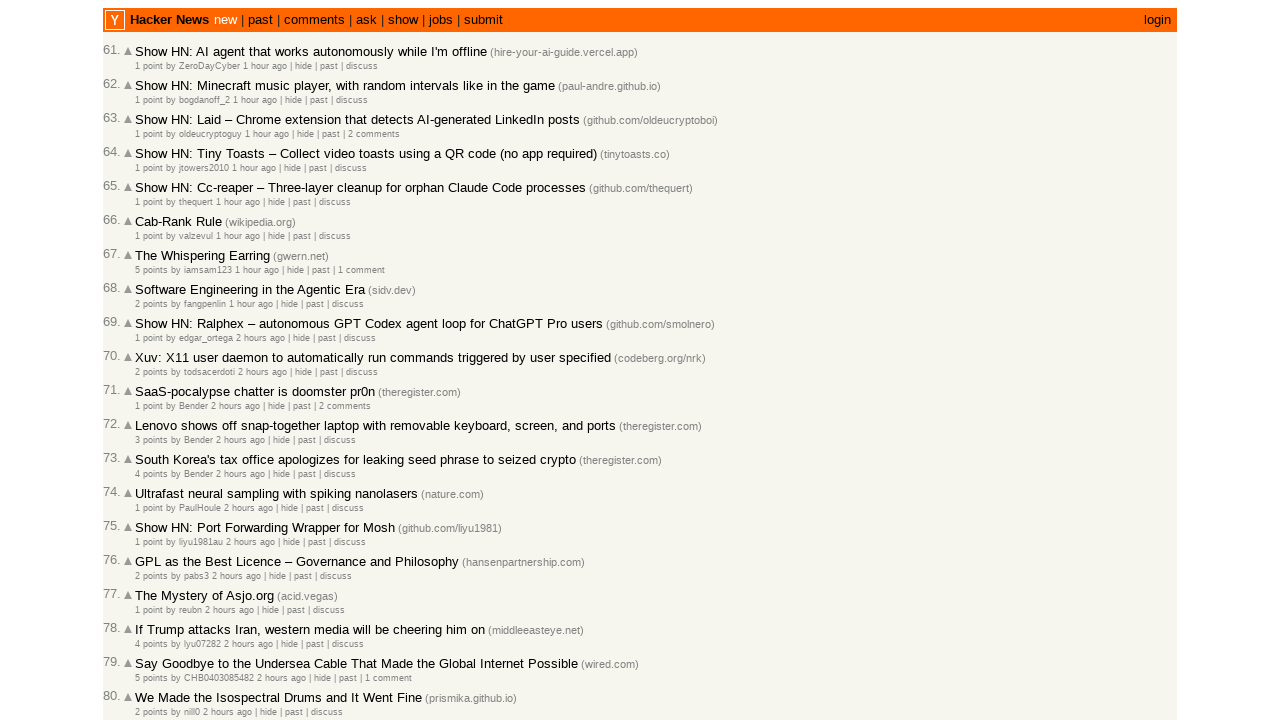

Extracted 30 timestamps from current page
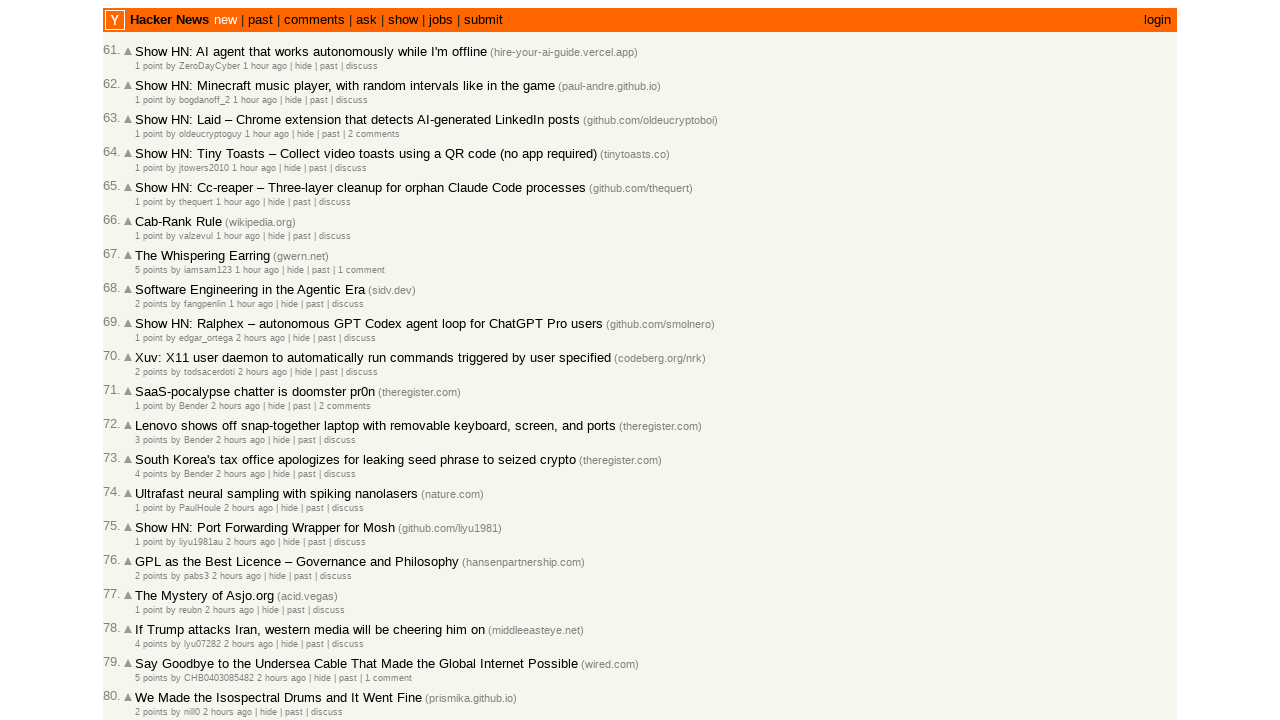

Added 30 articles to collection (total: 90)
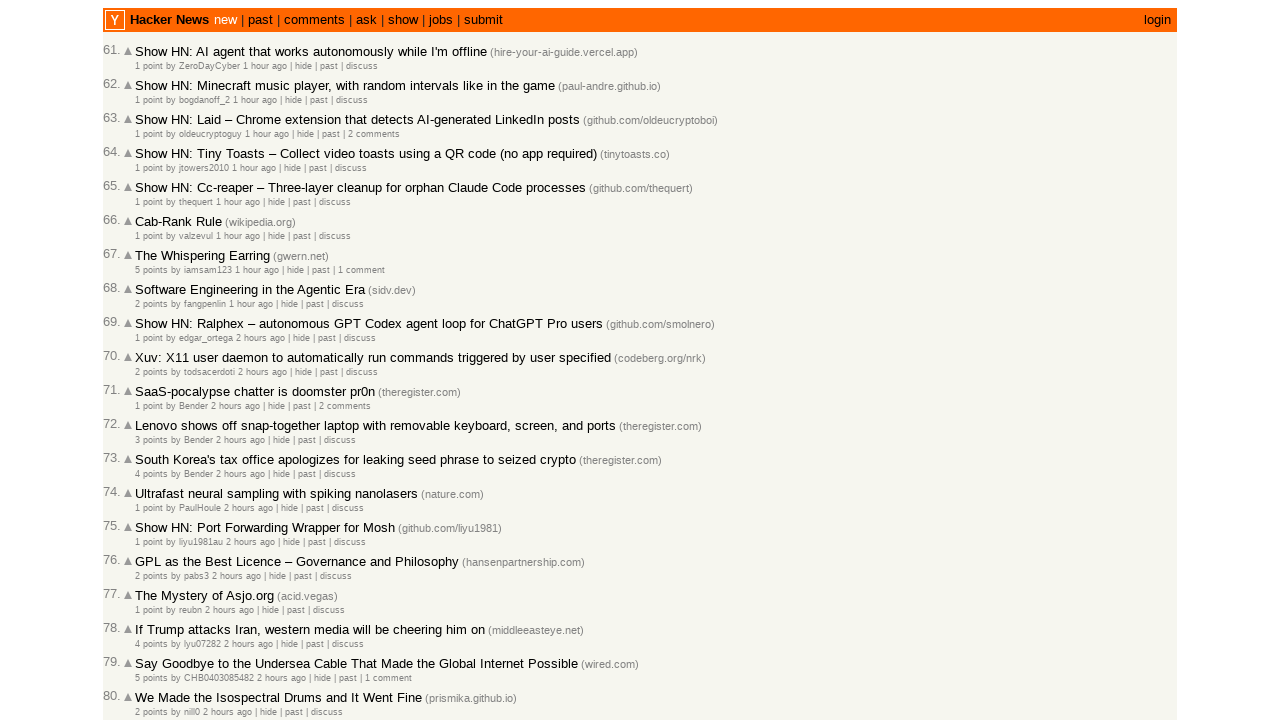

Clicked 'More' link to load next page at (149, 616) on a.morelink
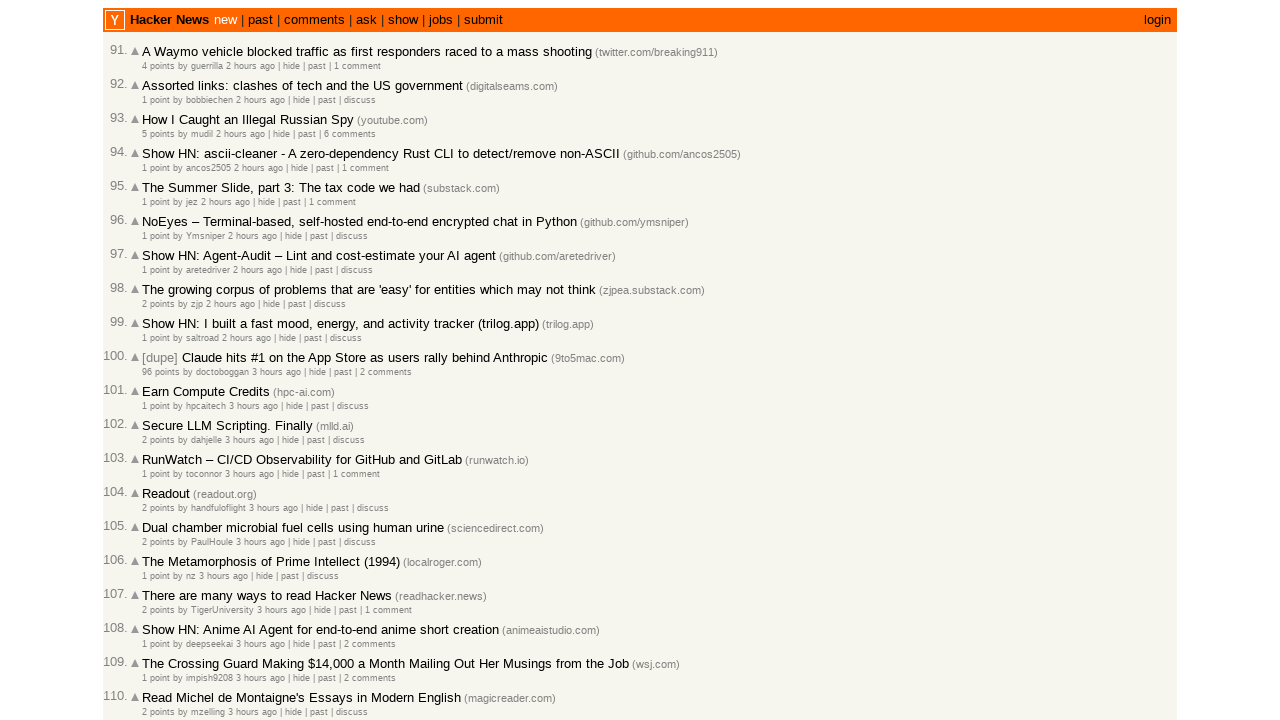

Next page loaded (domcontentloaded)
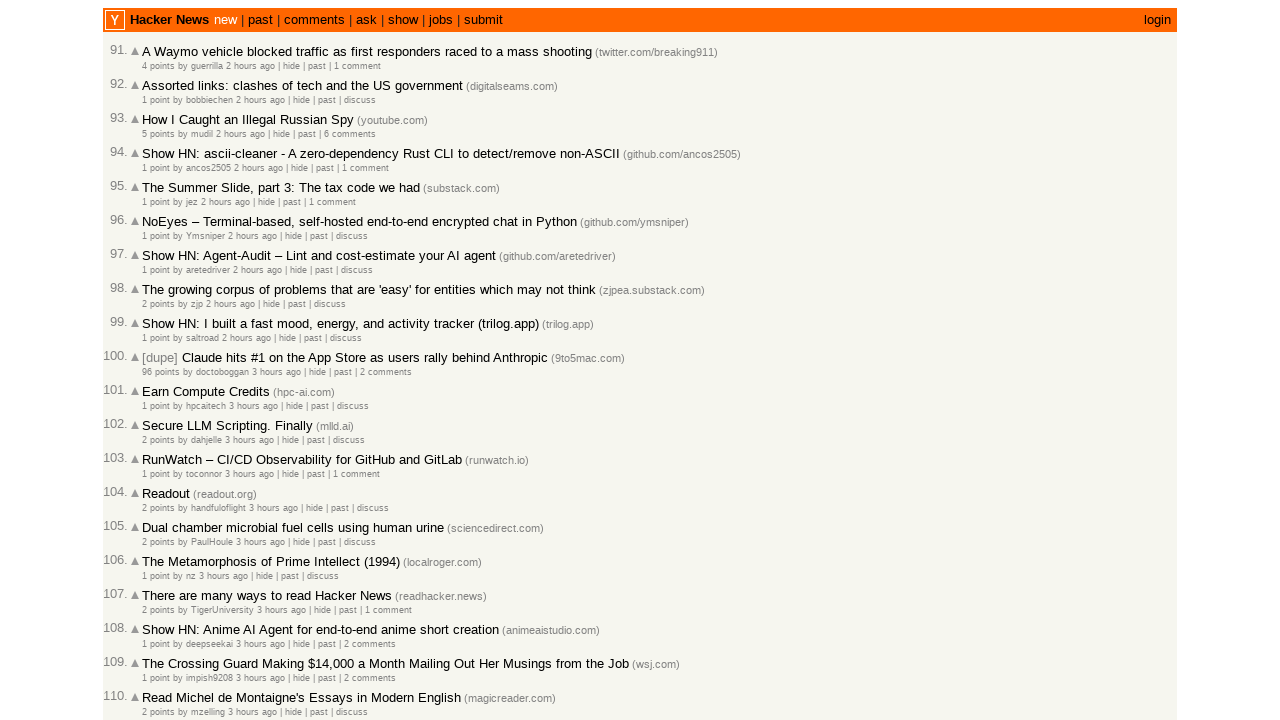

Waited for age span elements to be present
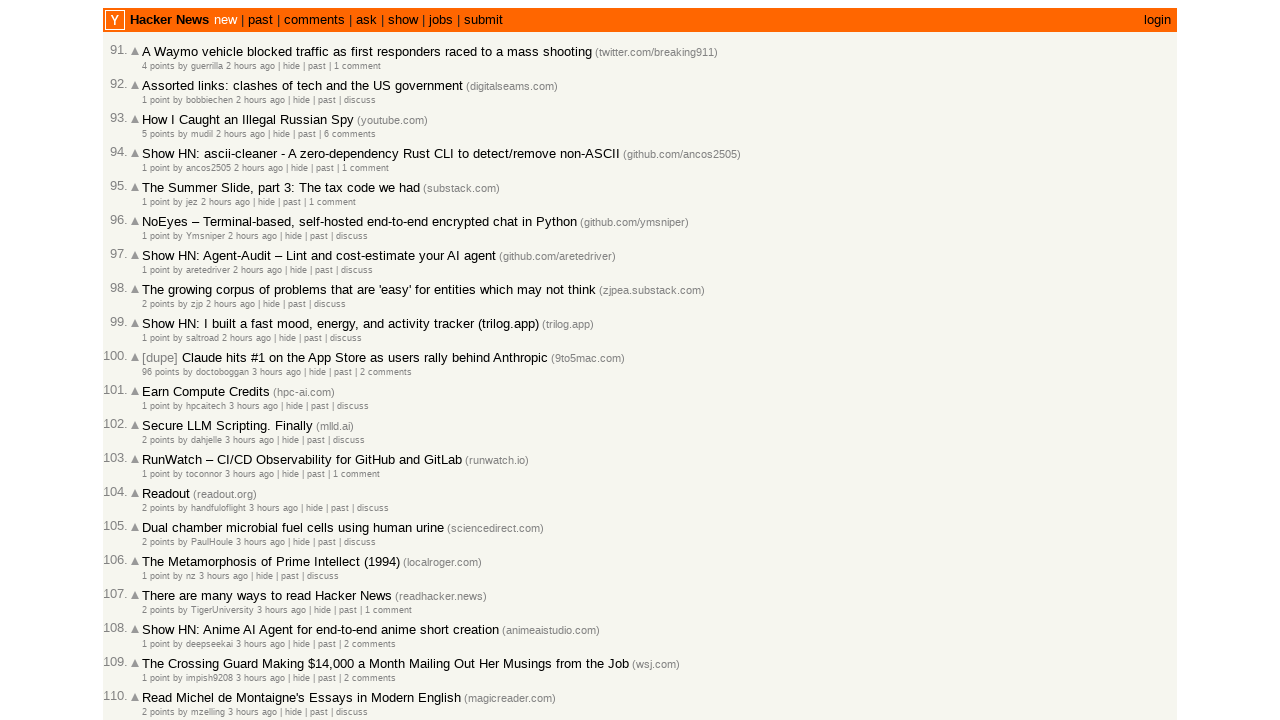

Extracted 30 timestamps from current page
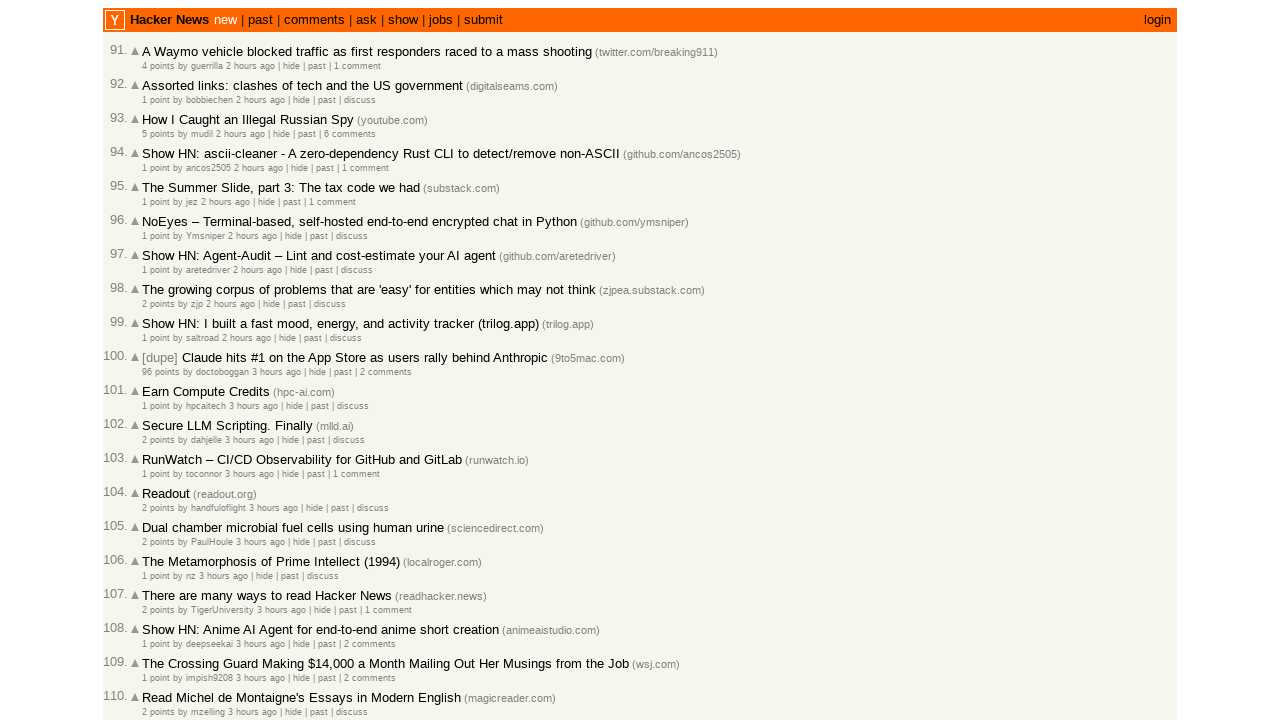

Added final 10 articles to reach 100 total
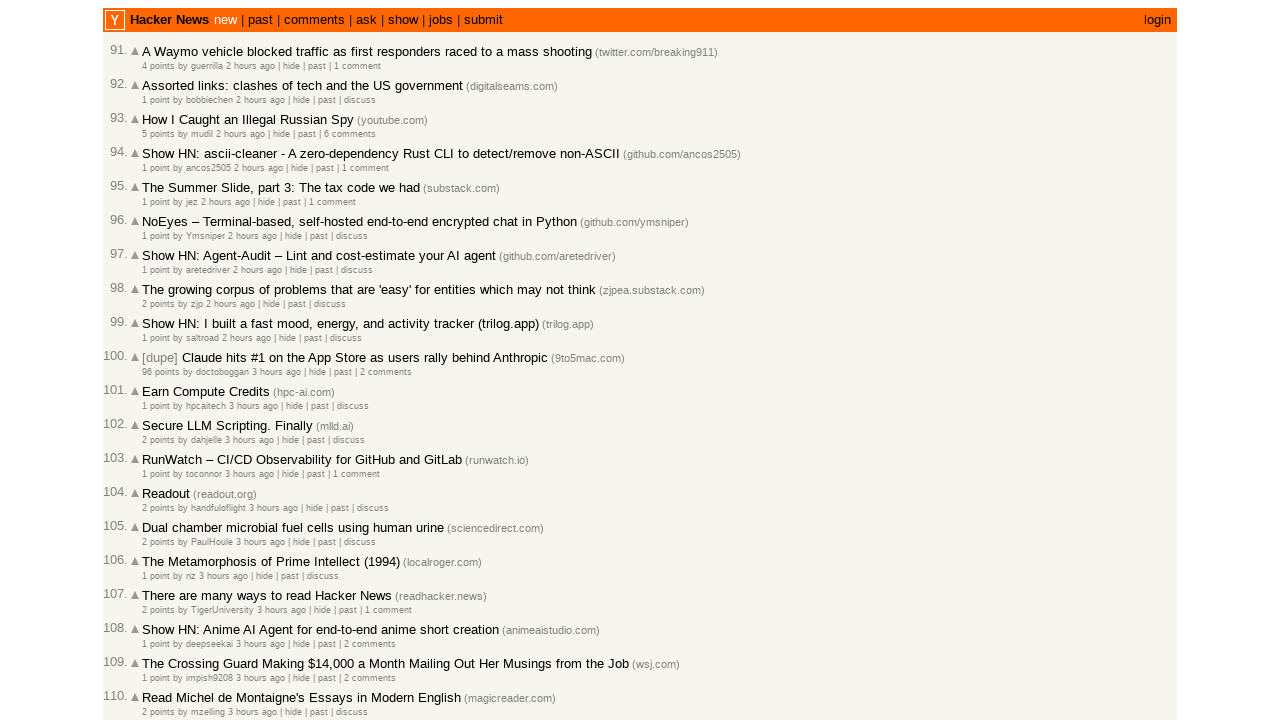

Verified that exactly 100 articles were collected
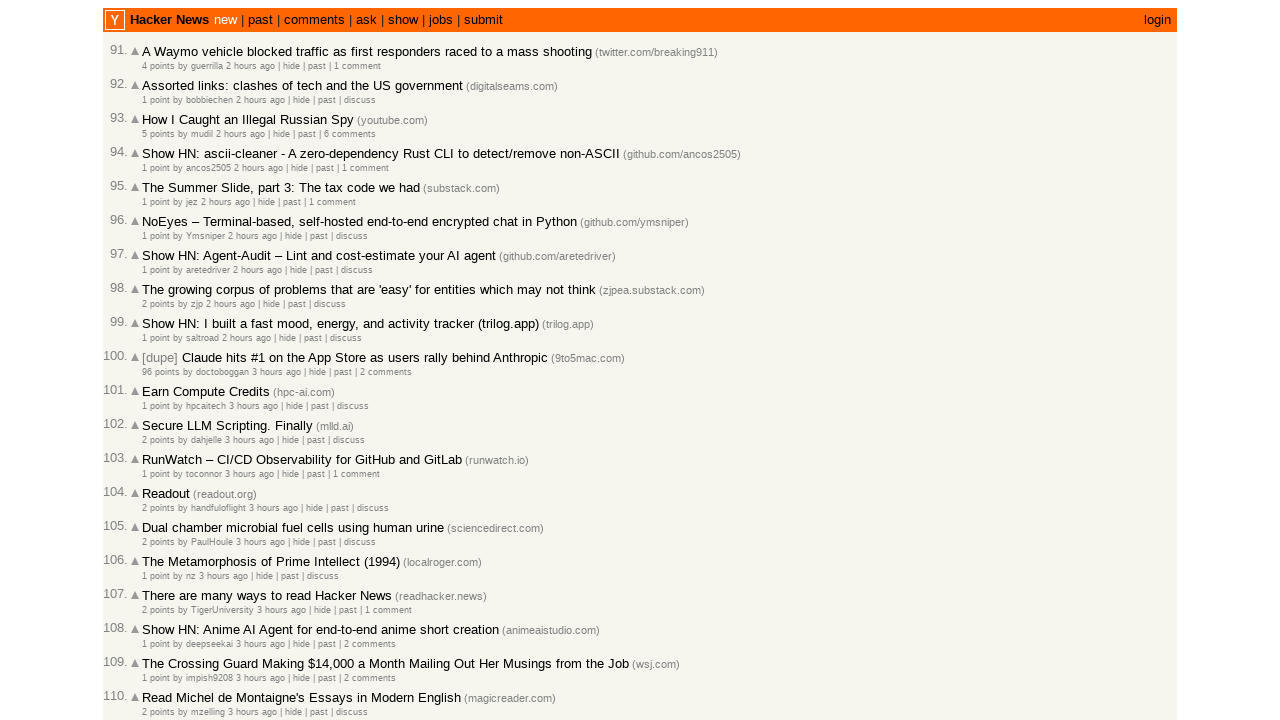

Parsed all 100 timestamps from ISO format
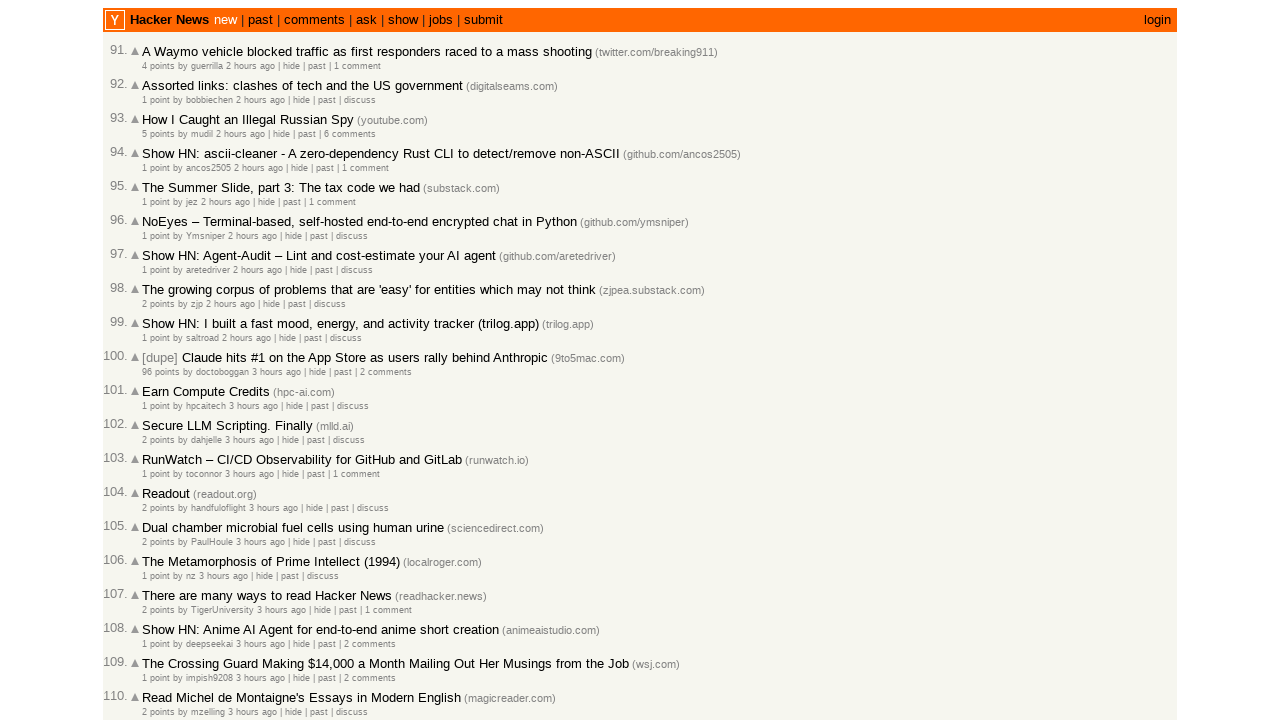

Verified all 100 articles are sorted in descending chronological order
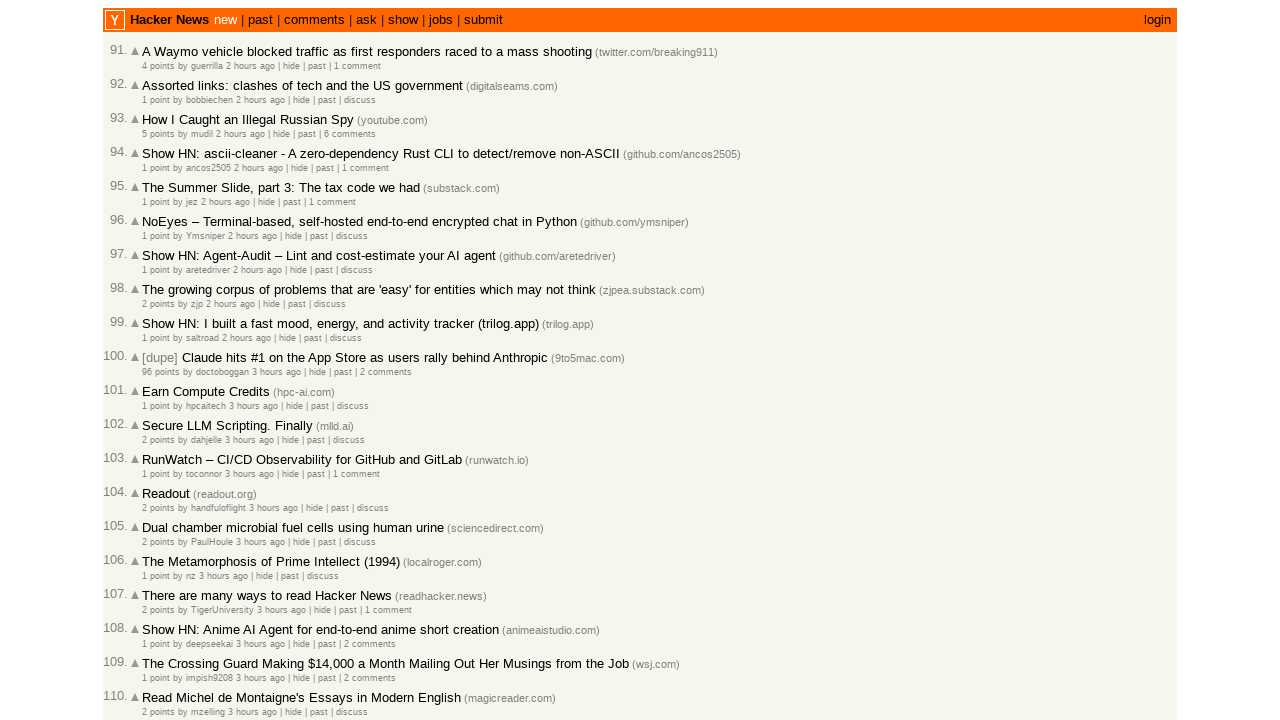

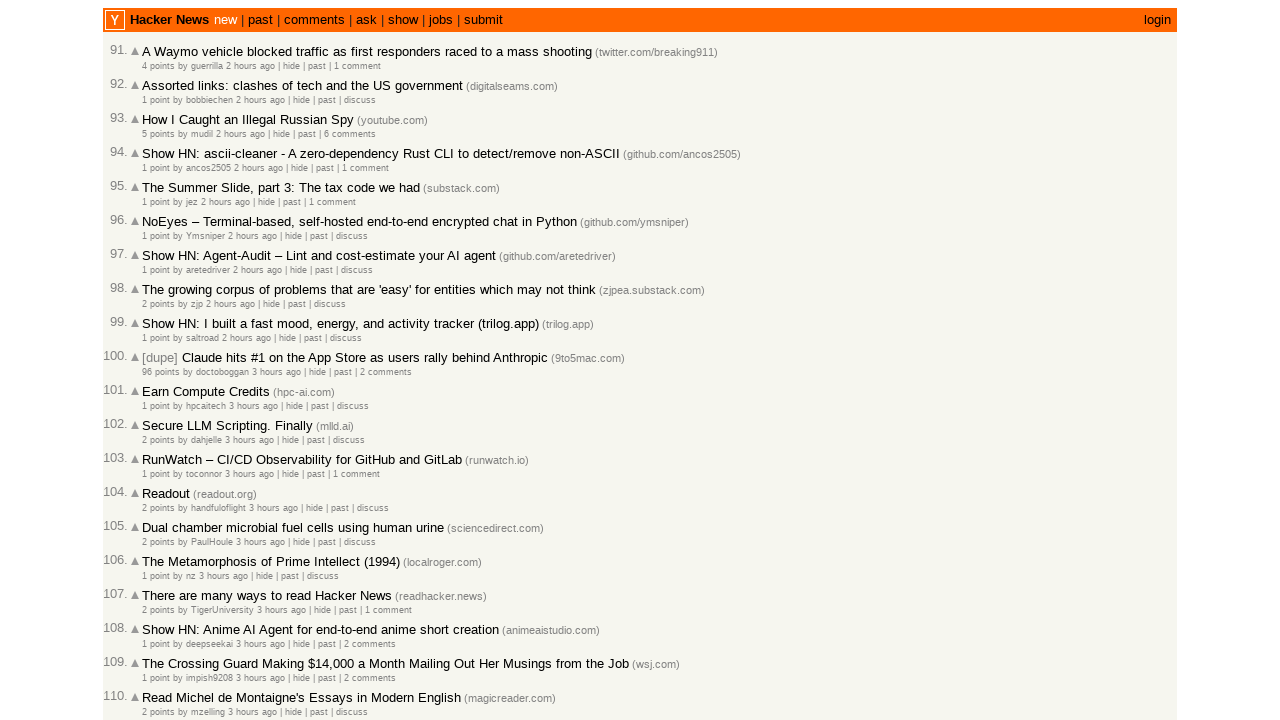